Tests navigation using partial link text to click on menu items

Starting URL: https://the-internet.herokuapp.com/

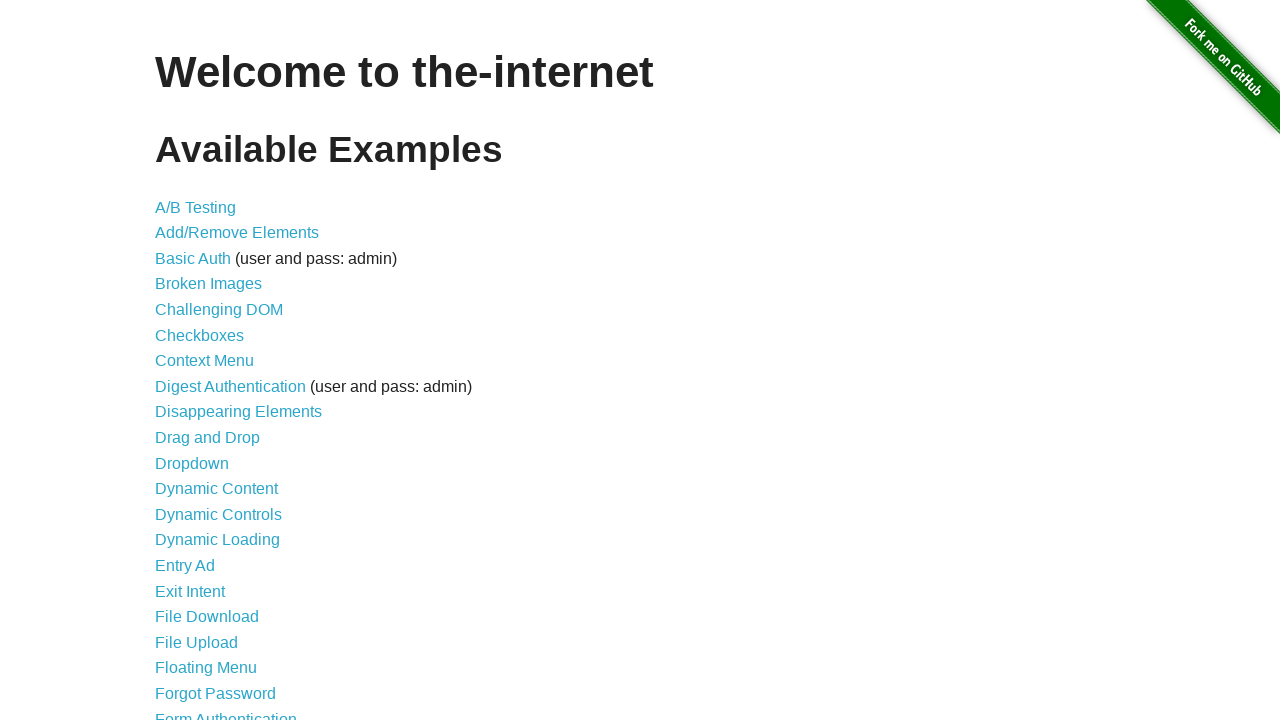

Clicked on link containing 'Shifting' at (212, 523) on text=/Shifting /
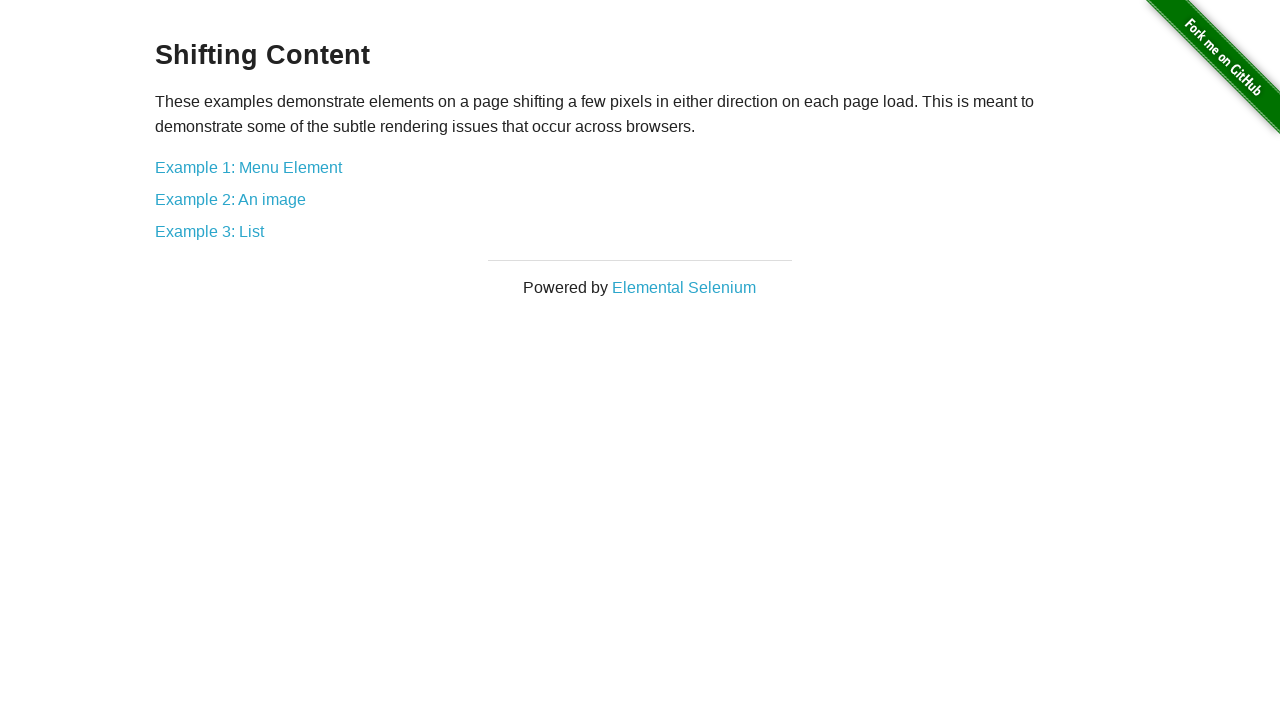

Waited for 1000ms
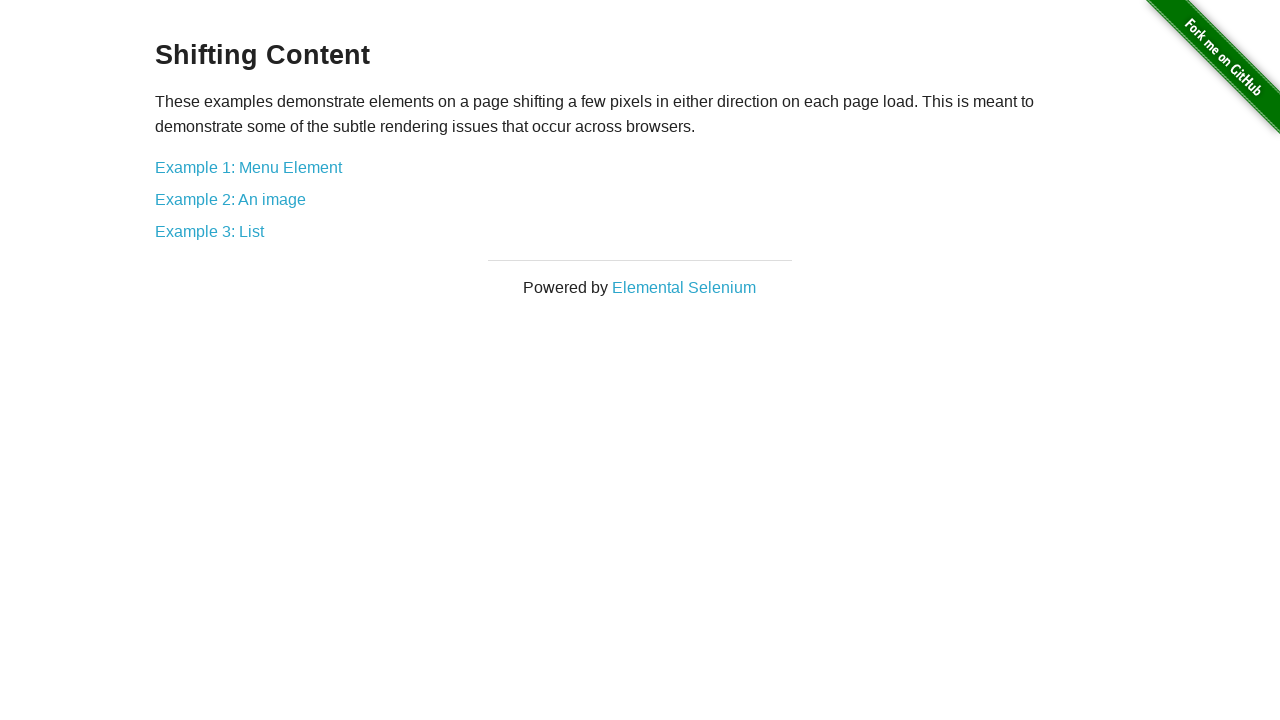

Clicked on Menu Element link at (248, 167) on text=/Menu Element/
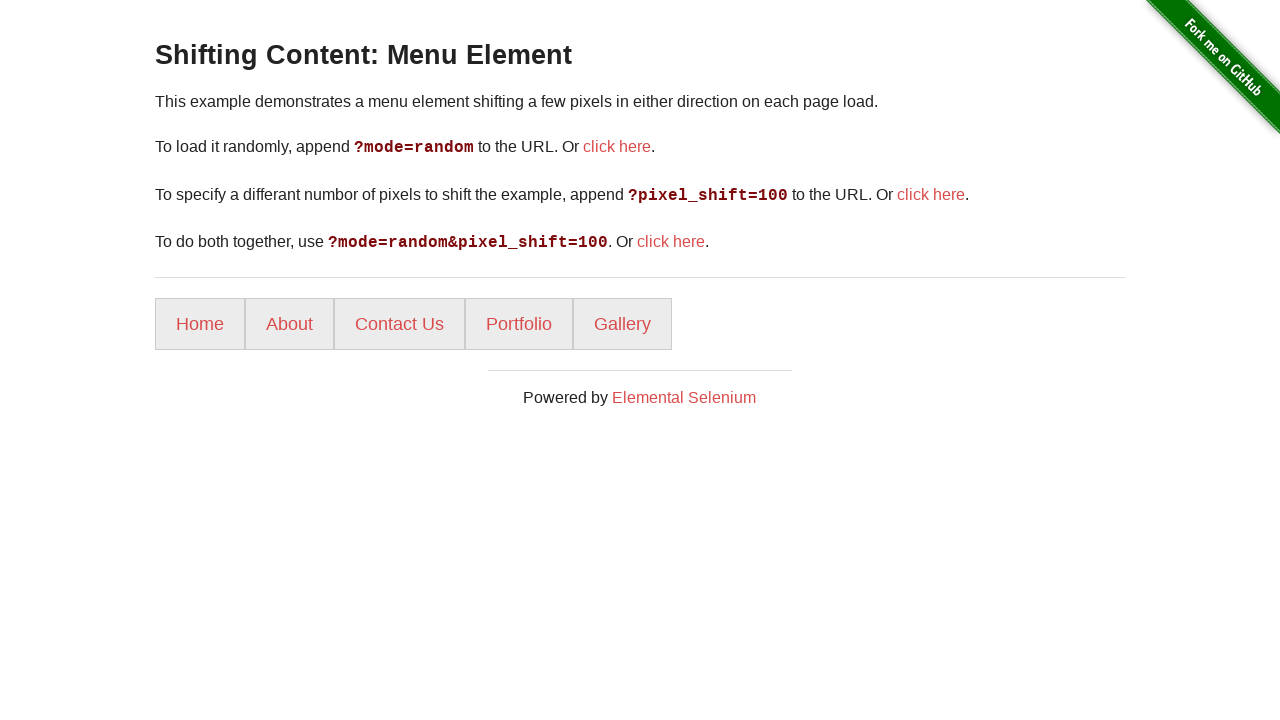

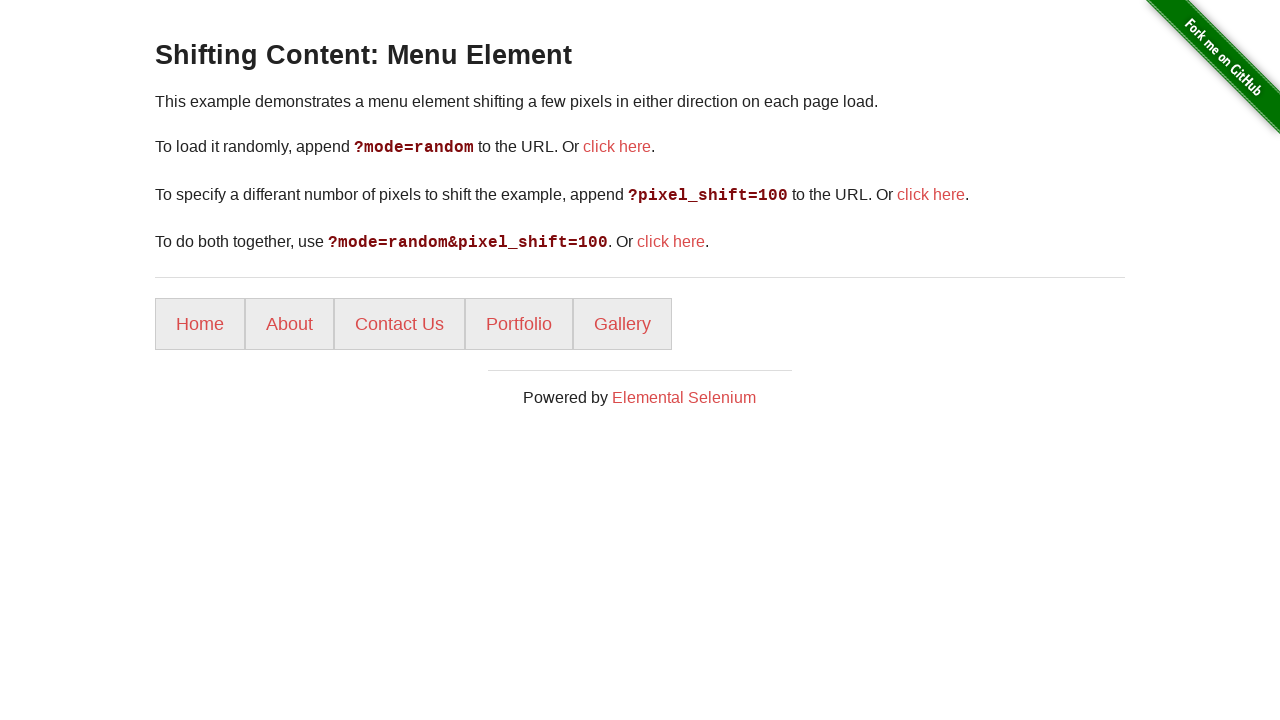